Solves a math captcha by extracting a value from the page, calculating the result using a formula, and submitting the answer along with checkbox and radio button selections

Starting URL: https://suninjuly.github.io/math.html

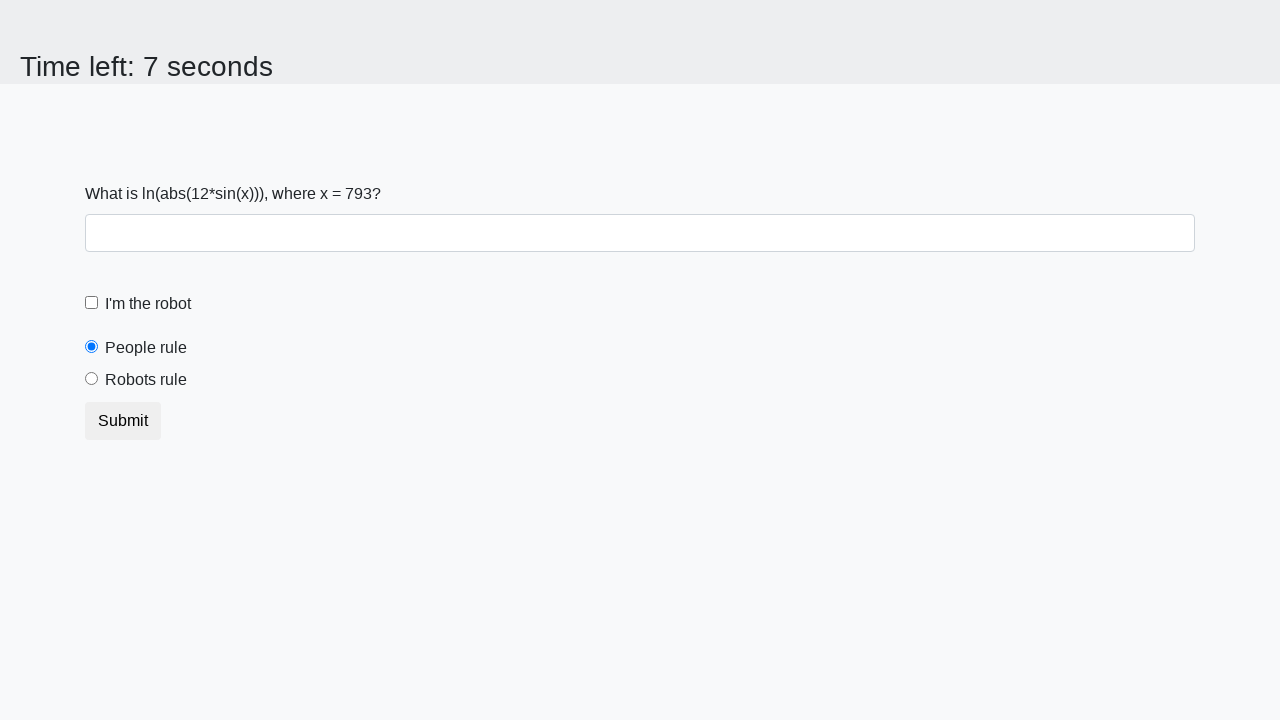

Located the math captcha input value element
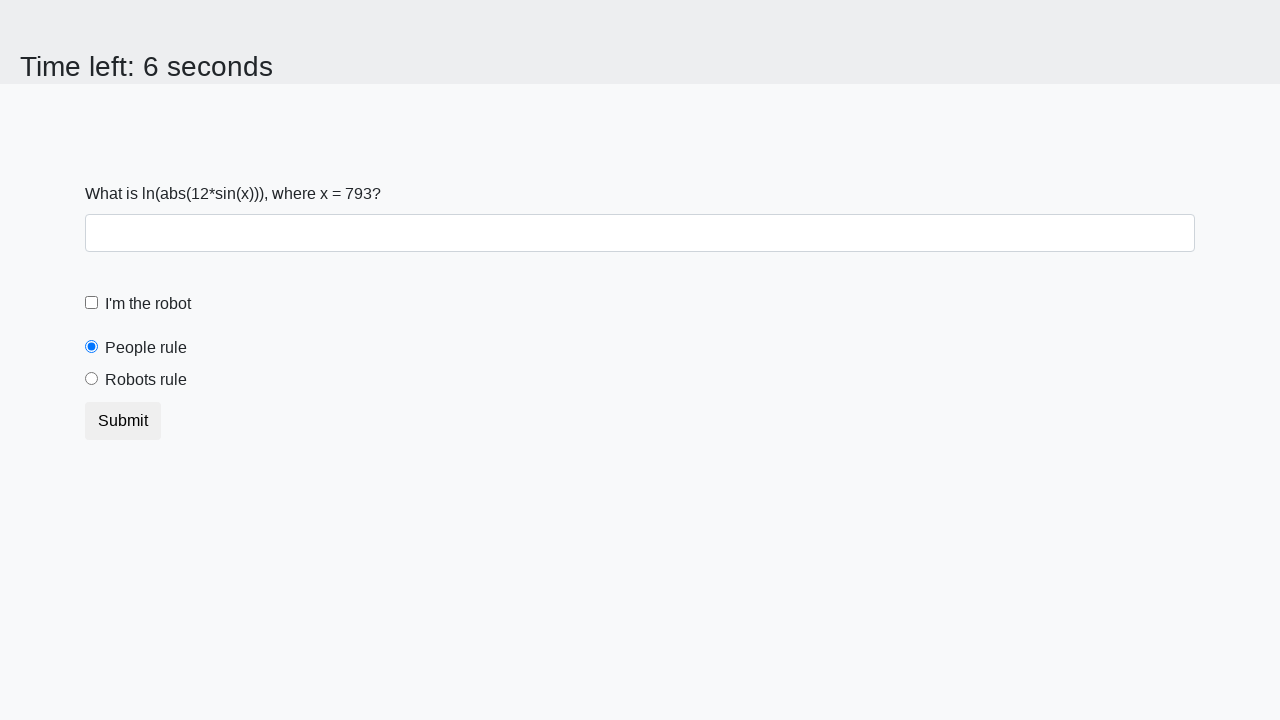

Extracted the math captcha value from the page
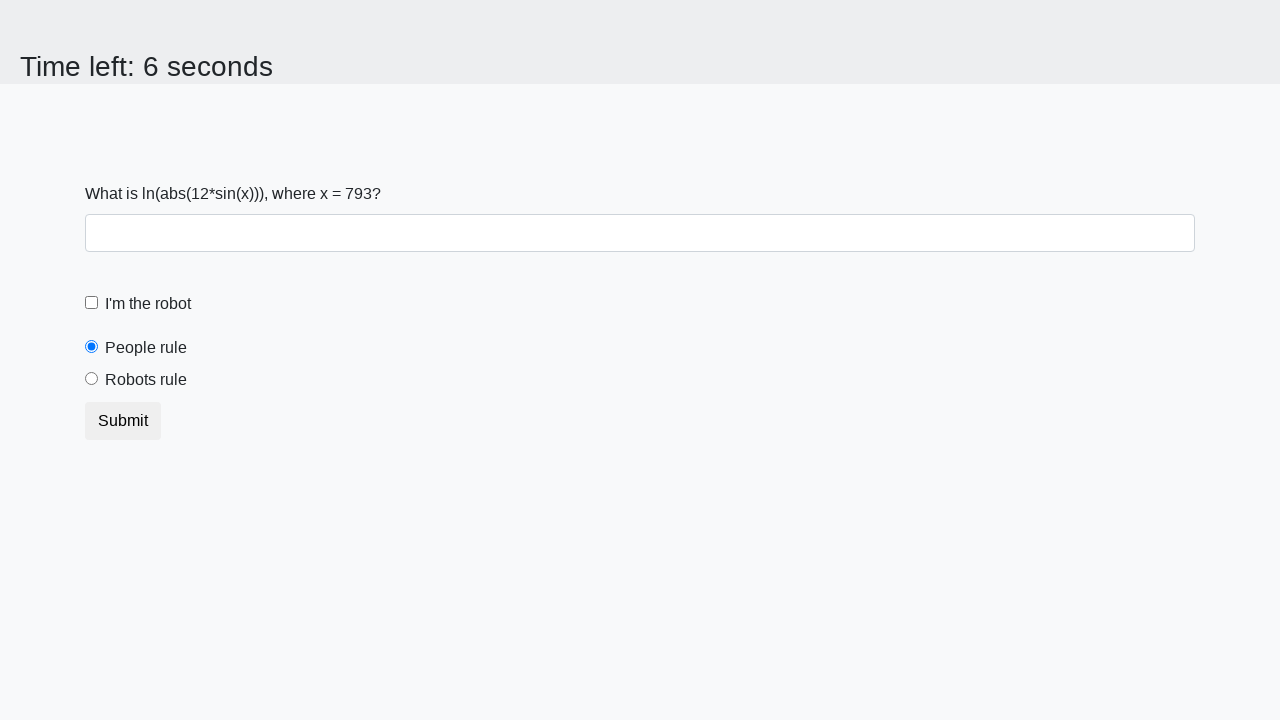

Calculated the math captcha result: 2.452775430622338
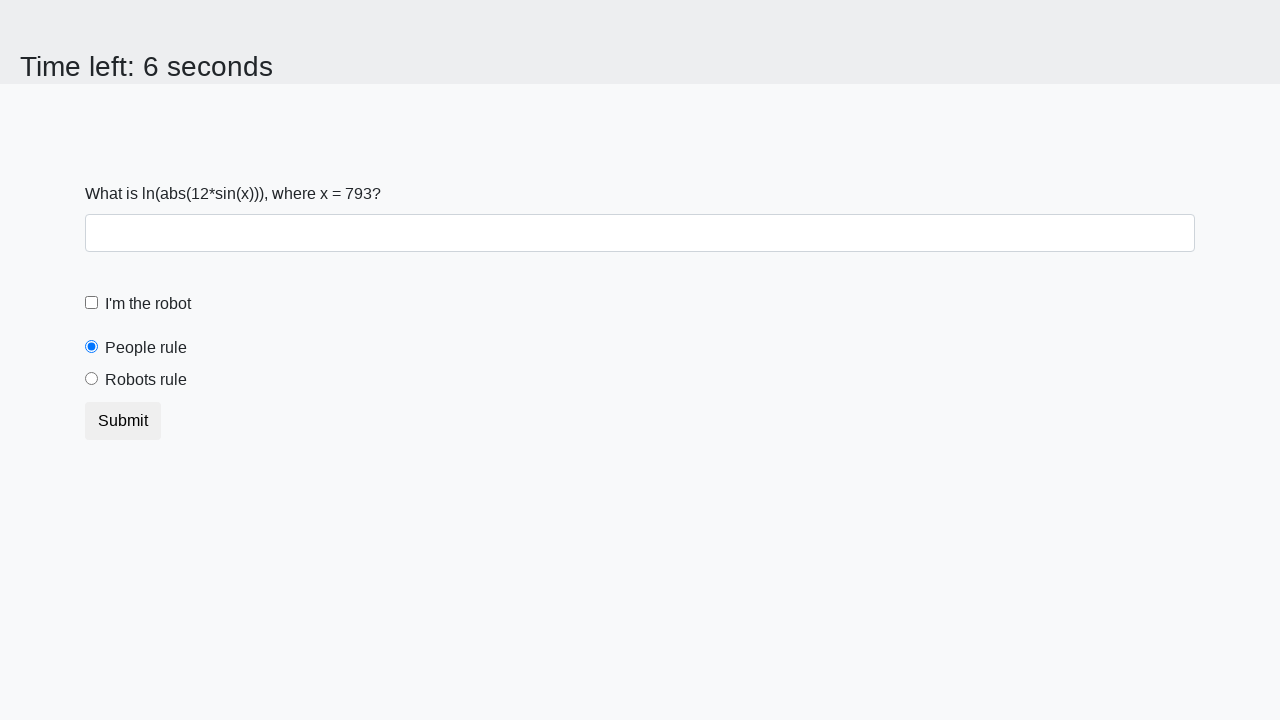

Filled in the calculated answer in the answer field on input#answer
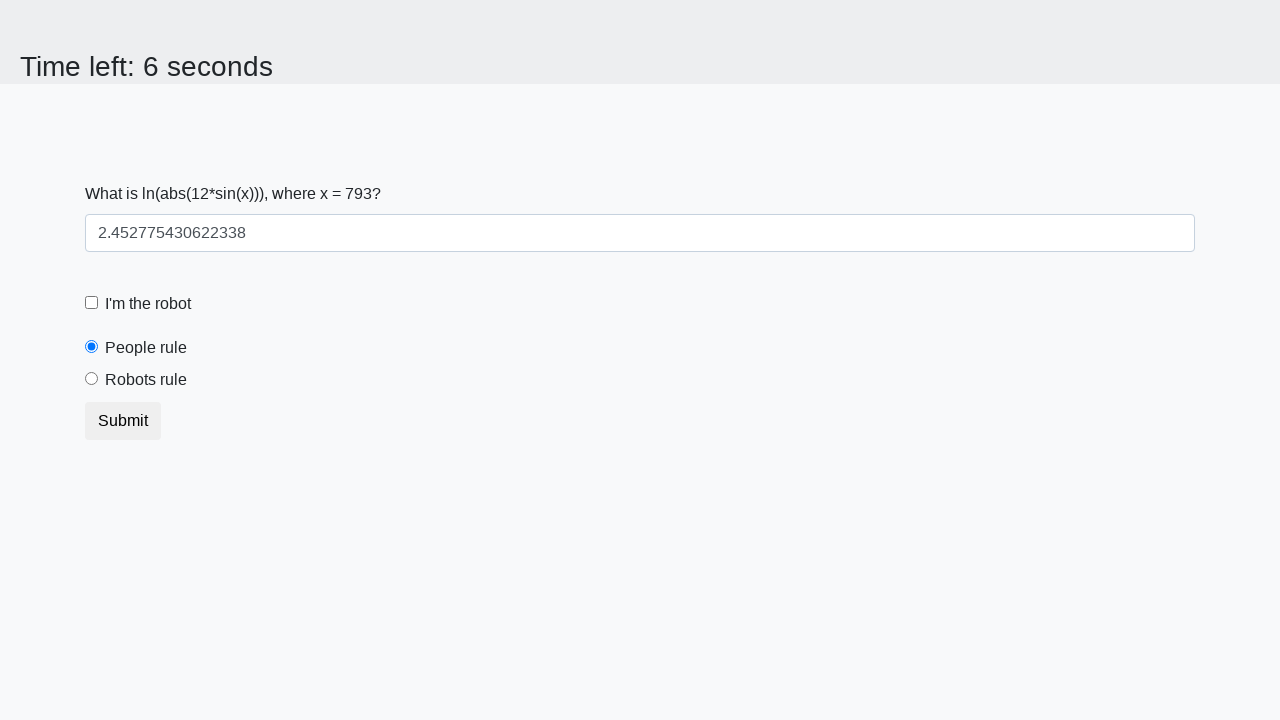

Clicked the robot checkbox at (92, 303) on input#robotCheckbox
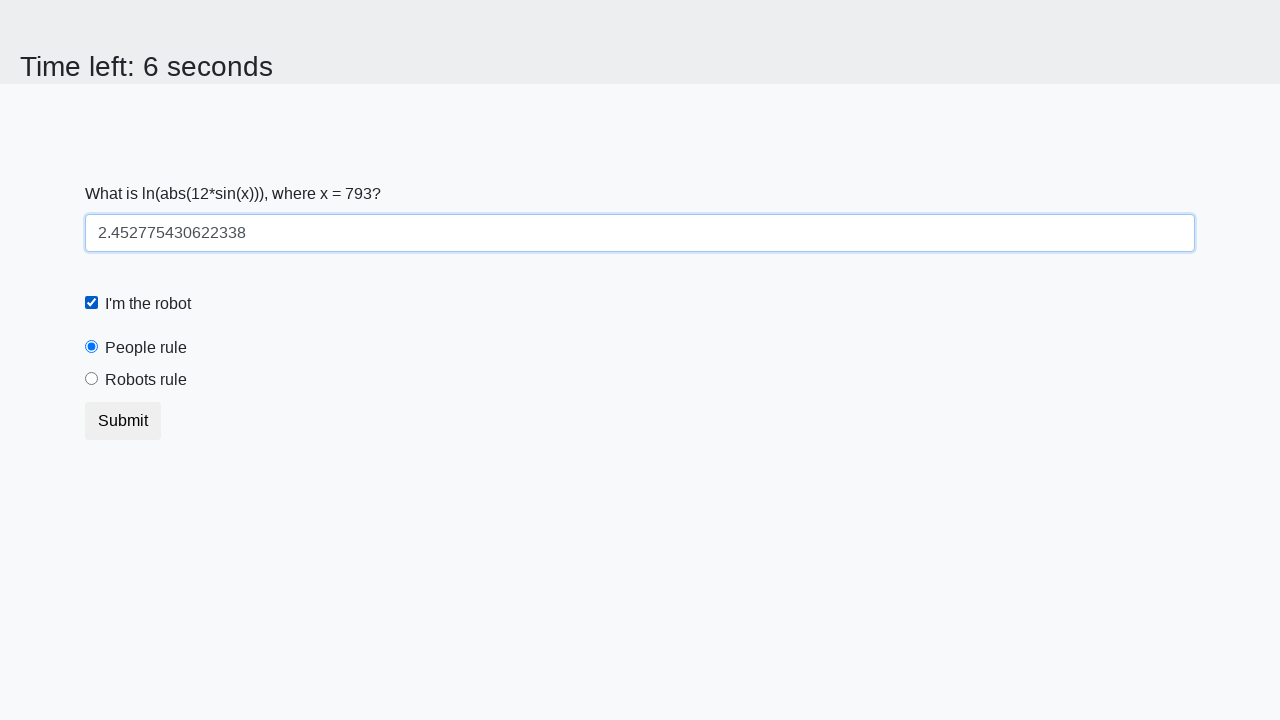

Clicked the robots rule radio button at (92, 379) on input#robotsRule
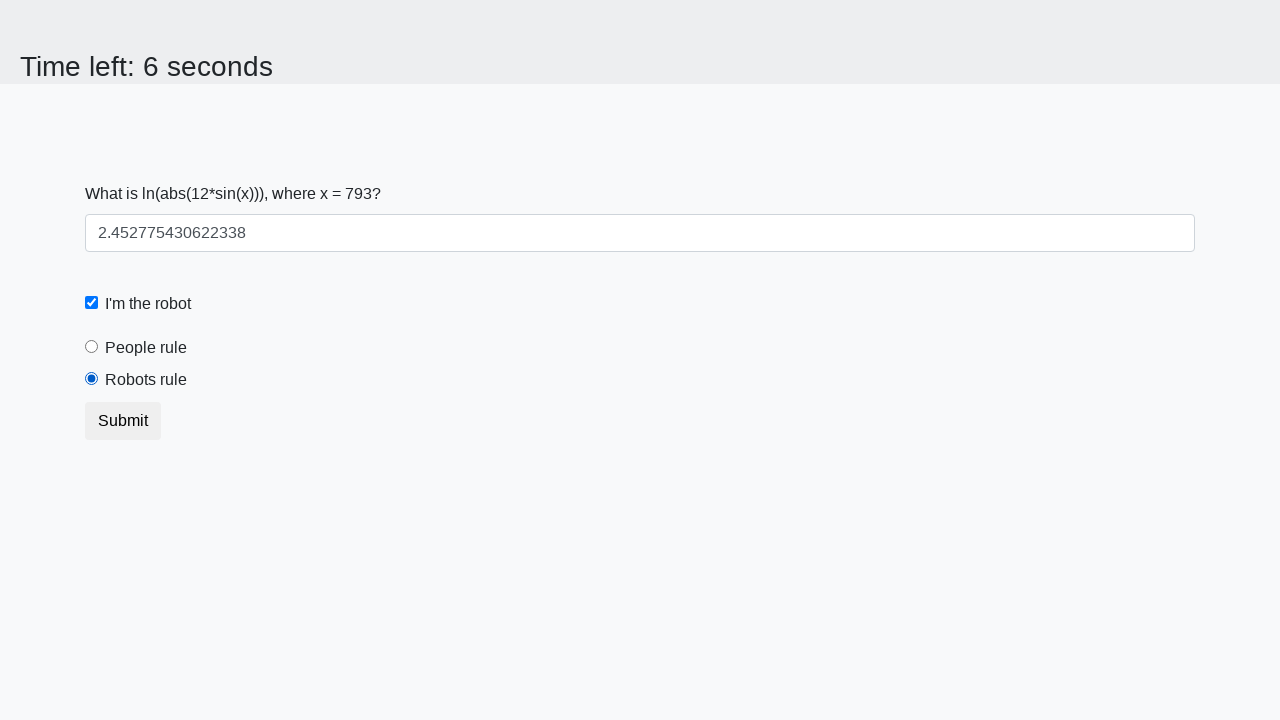

Clicked the submit button to complete the form at (123, 421) on button[type="submit"]
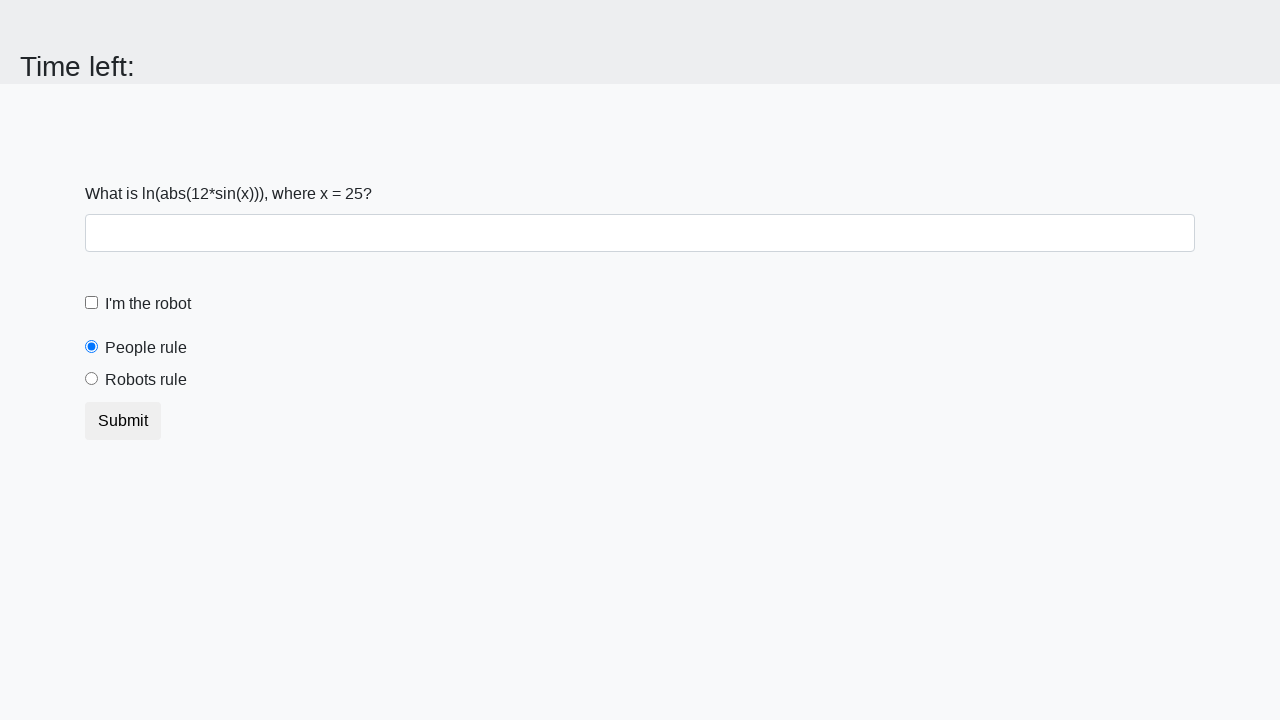

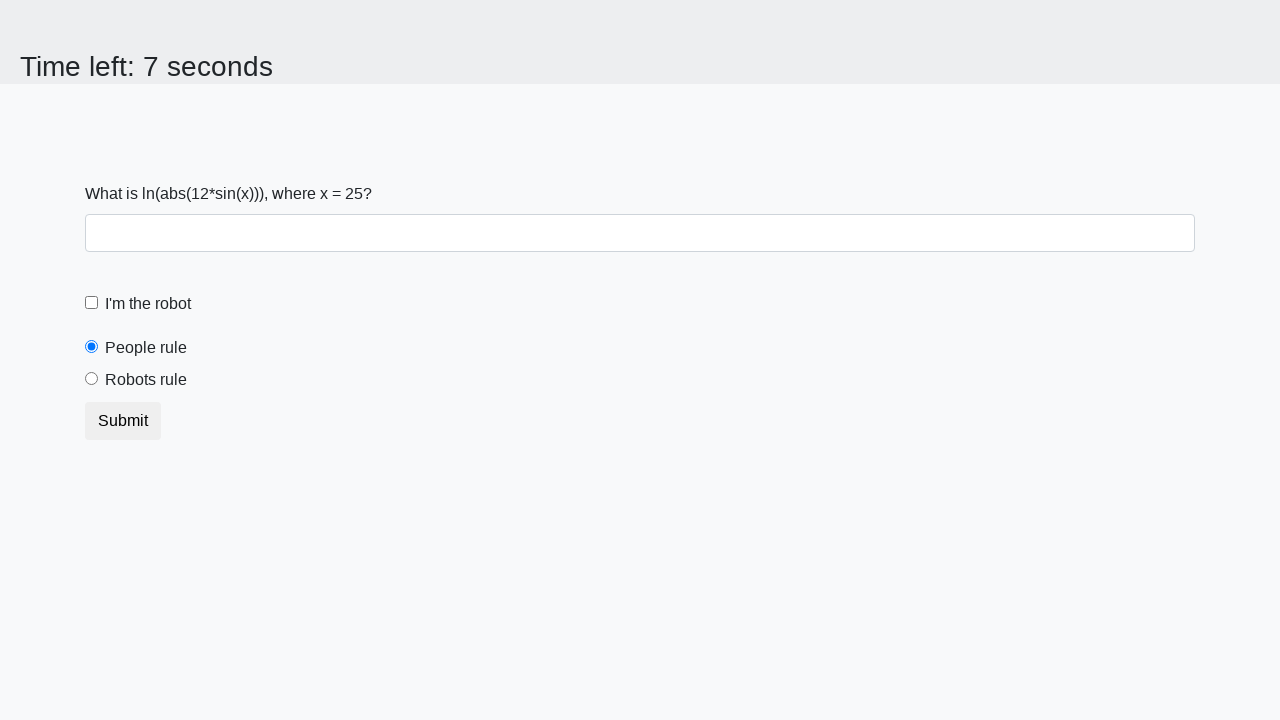